Tests that clicking Clear completed removes completed items from the list

Starting URL: https://demo.playwright.dev/todomvc

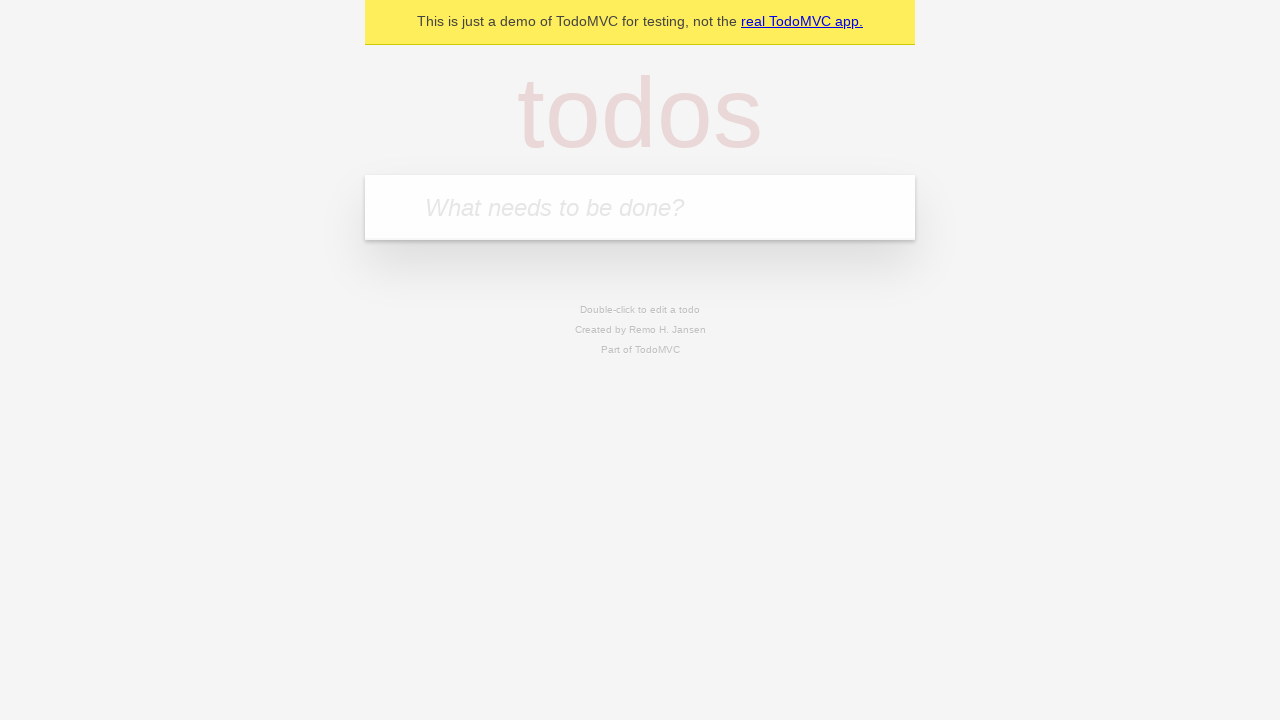

Filled todo input with 'buy some cheese' on internal:attr=[placeholder="What needs to be done?"i]
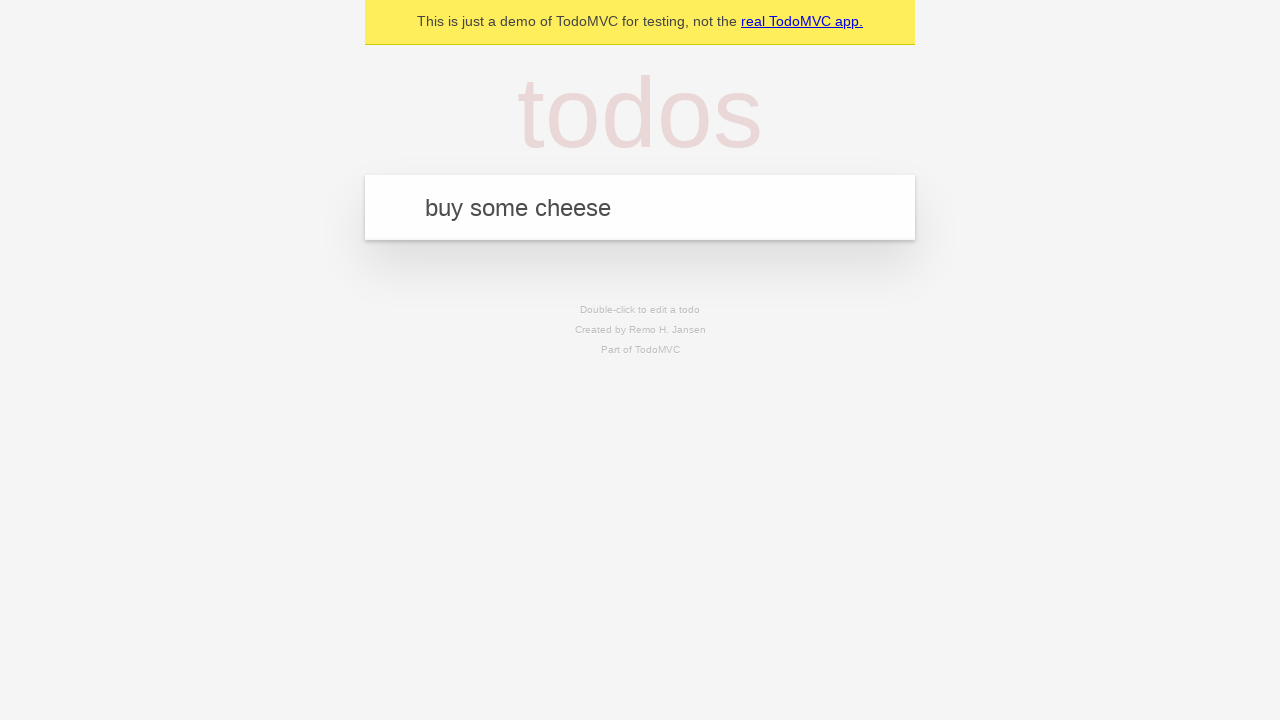

Pressed Enter to add todo 'buy some cheese' on internal:attr=[placeholder="What needs to be done?"i]
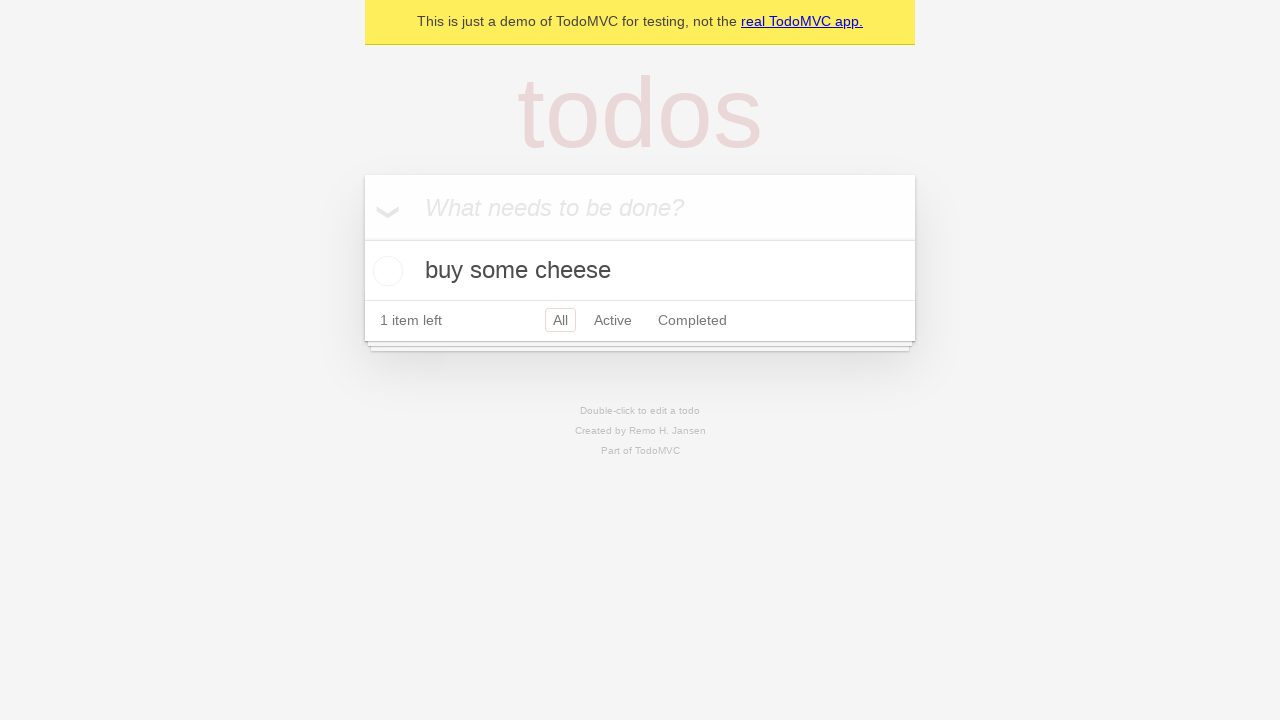

Filled todo input with 'feed the cat' on internal:attr=[placeholder="What needs to be done?"i]
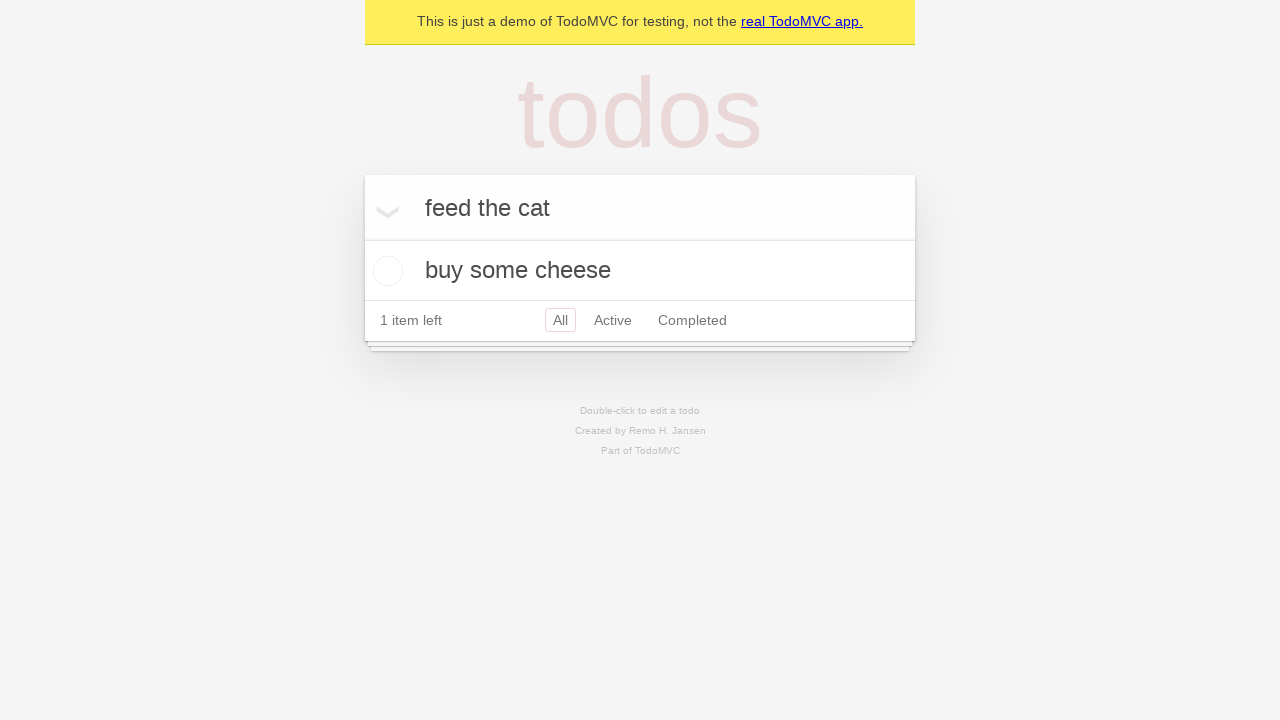

Pressed Enter to add todo 'feed the cat' on internal:attr=[placeholder="What needs to be done?"i]
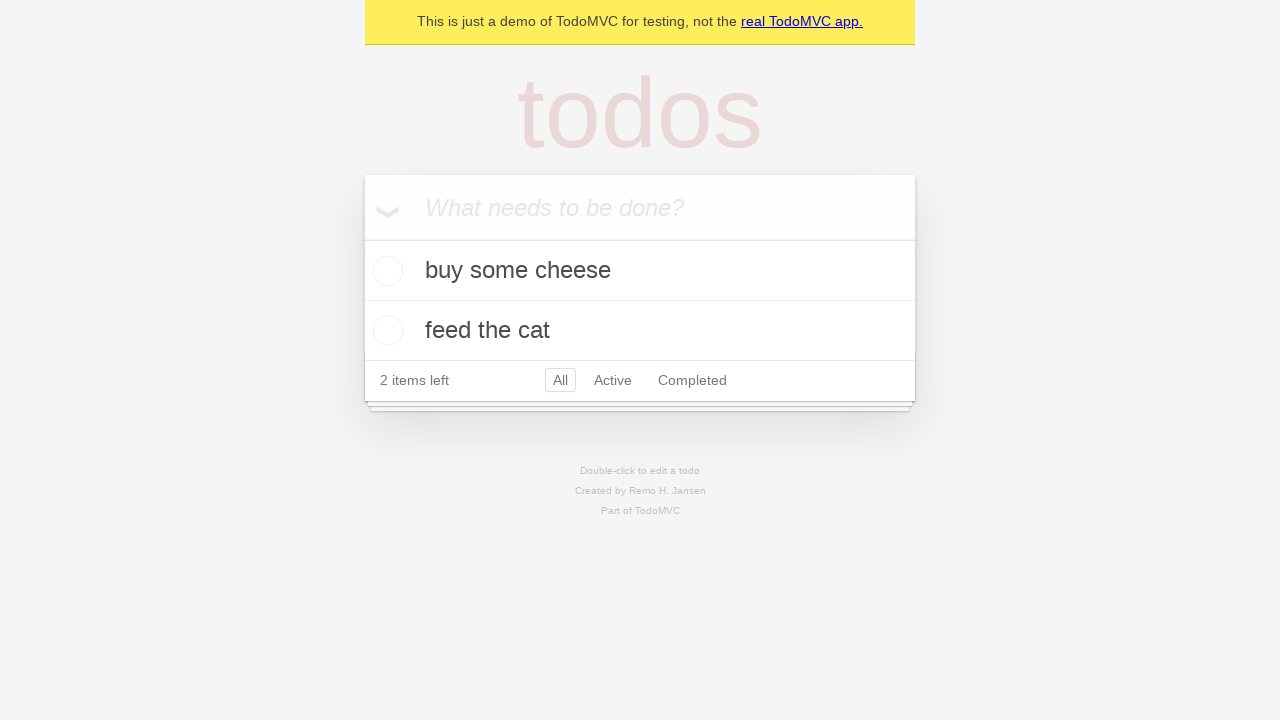

Filled todo input with 'book a doctors appointment' on internal:attr=[placeholder="What needs to be done?"i]
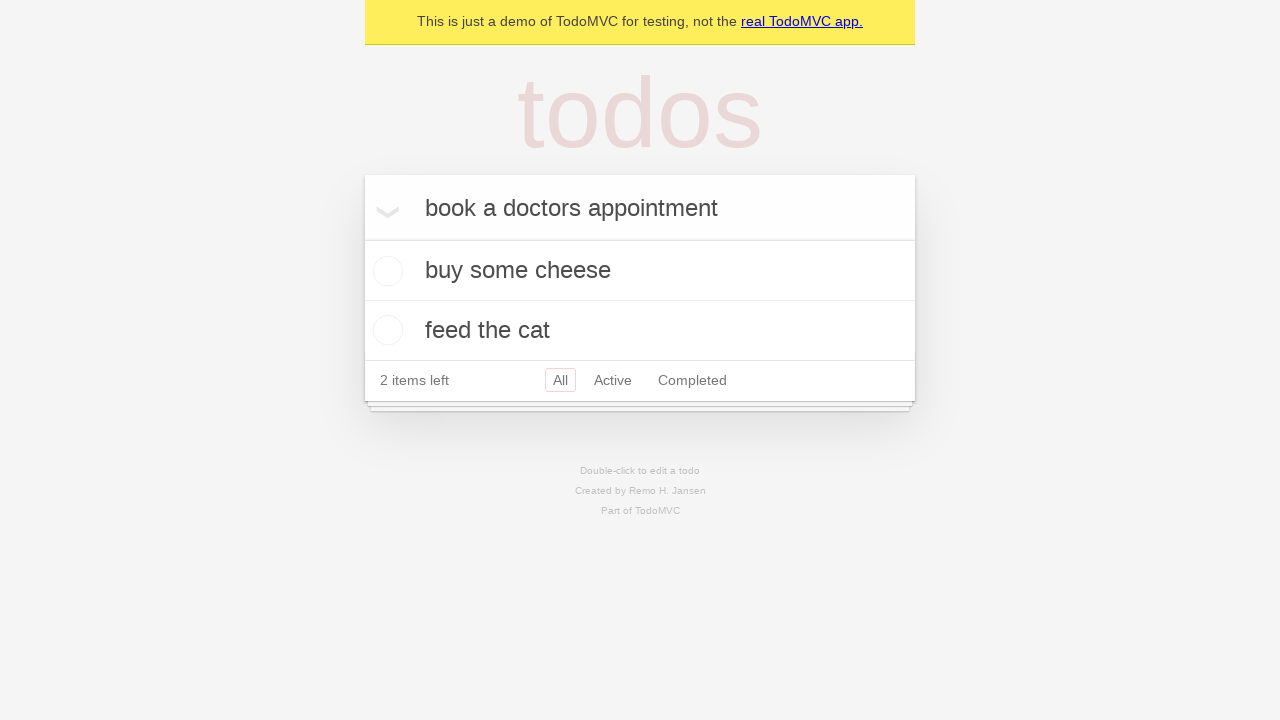

Pressed Enter to add todo 'book a doctors appointment' on internal:attr=[placeholder="What needs to be done?"i]
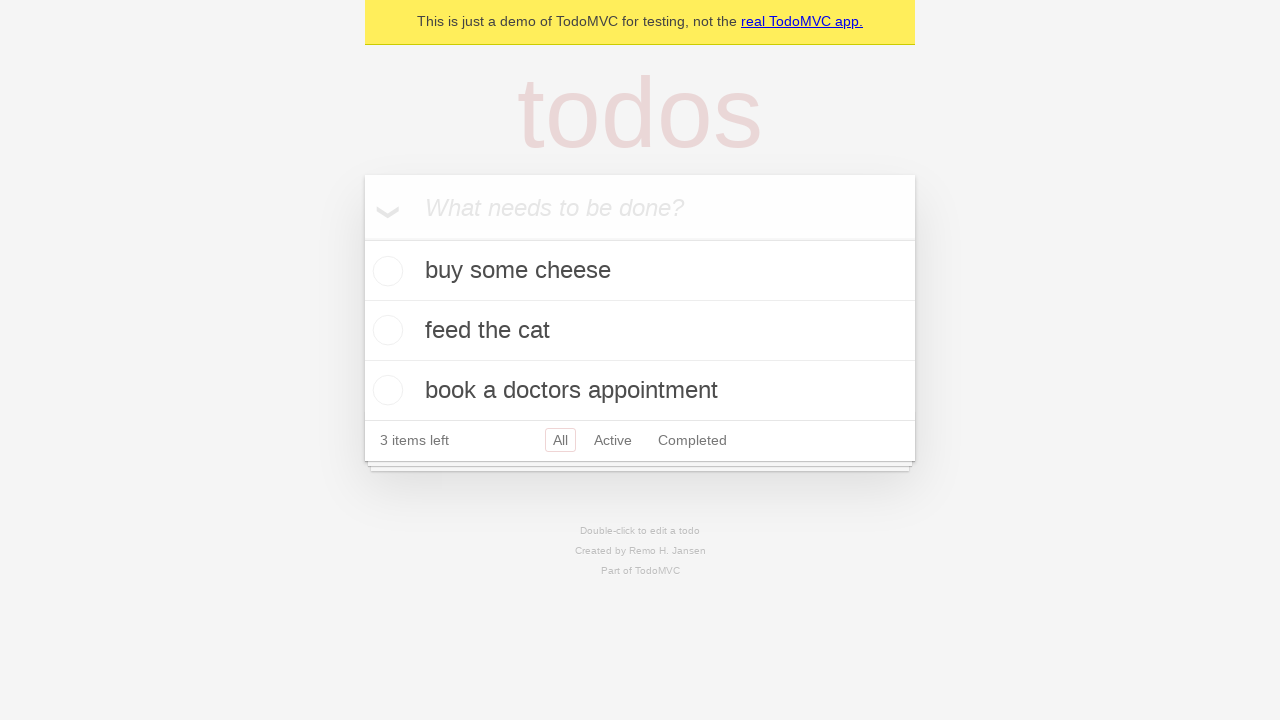

Checked the second todo item at (385, 330) on internal:testid=[data-testid="todo-item"s] >> nth=1 >> internal:role=checkbox
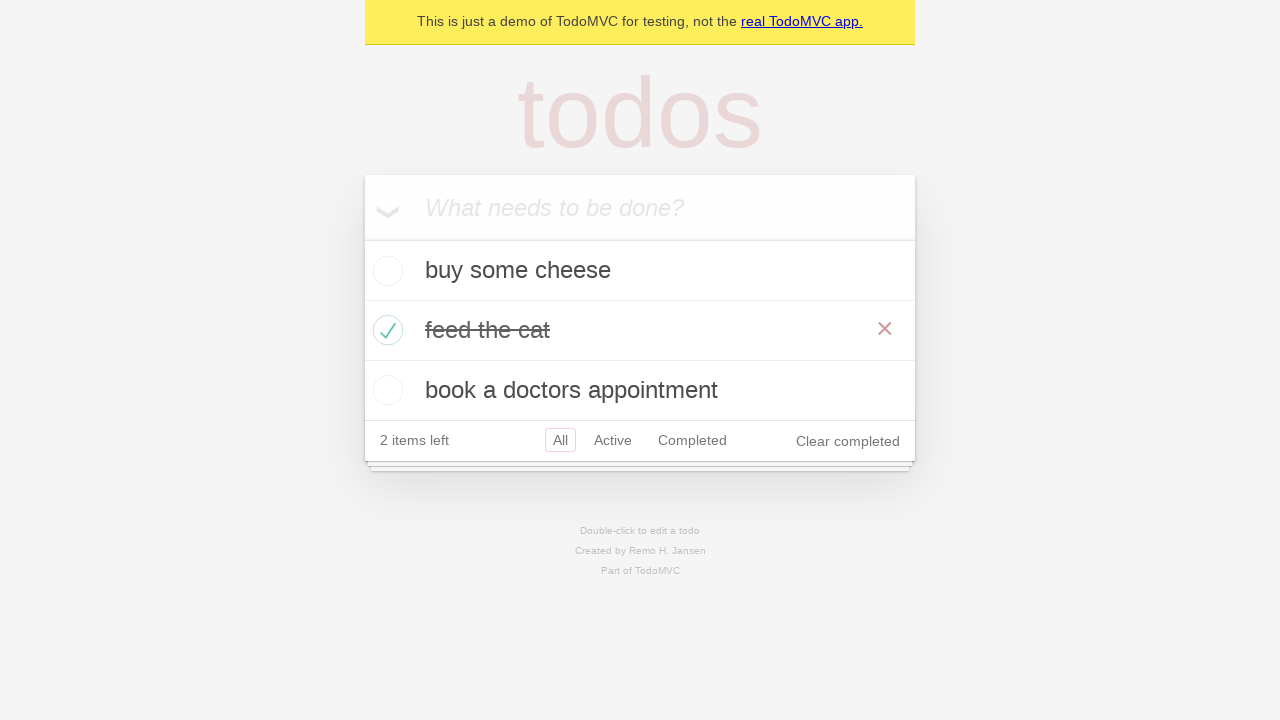

Clicked 'Clear completed' button at (848, 441) on internal:role=button[name="Clear completed"i]
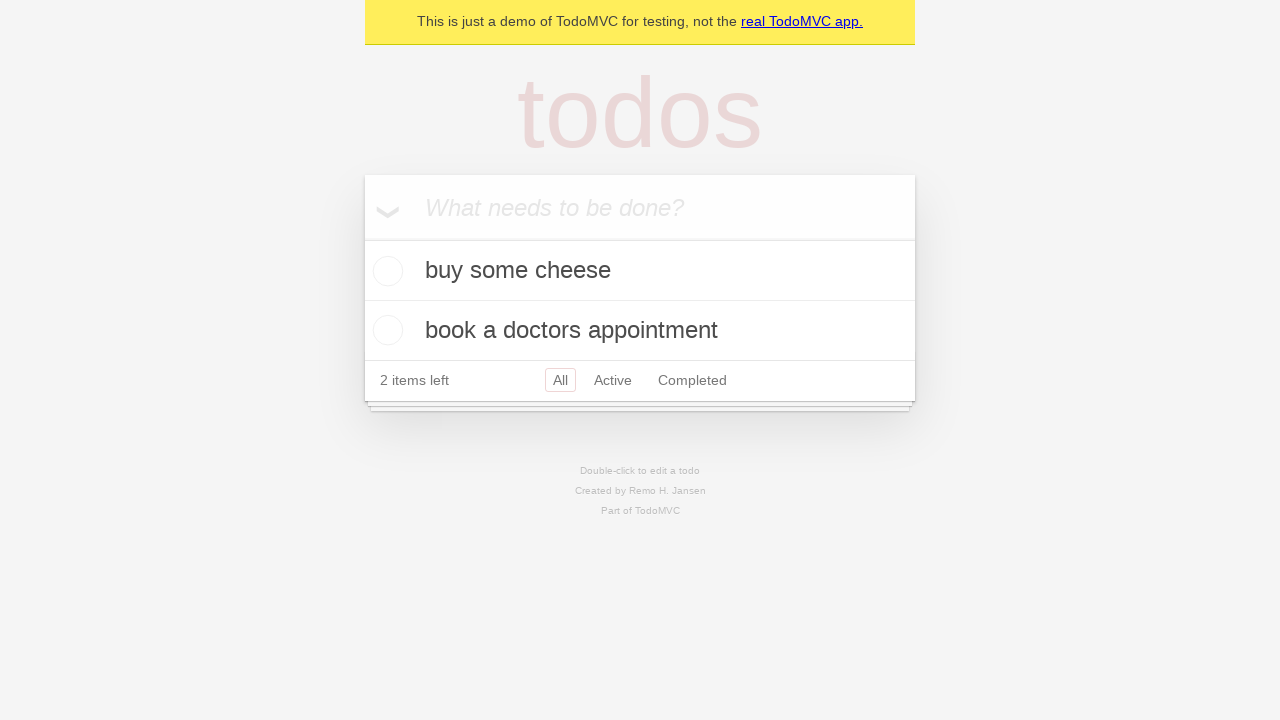

Verified that completed item was removed, 2 items remain
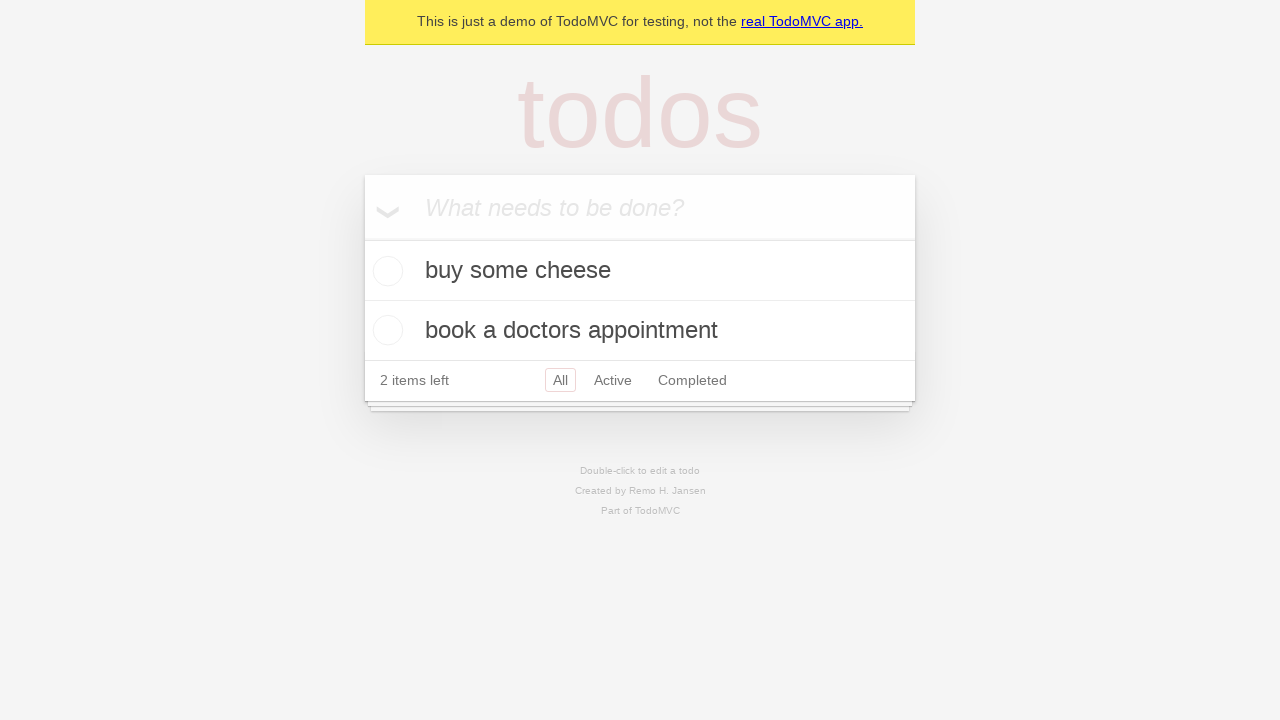

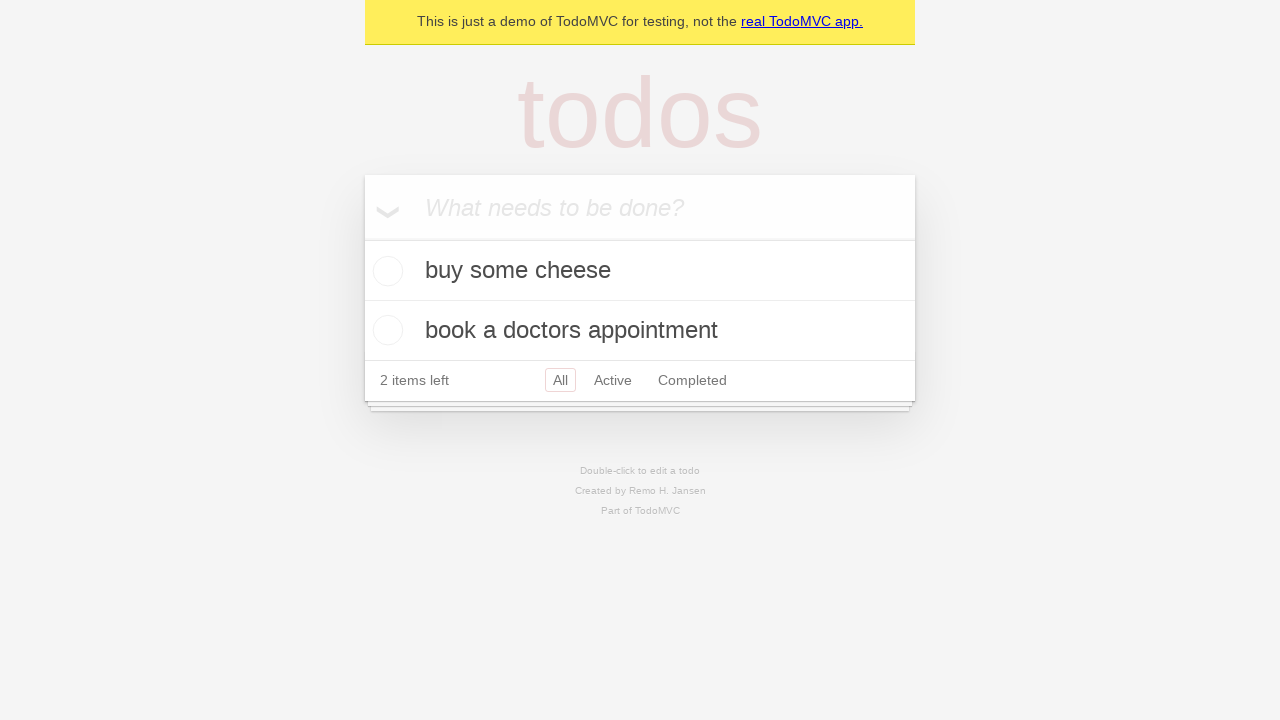